Navigates to Flipkart homepage and maximizes the browser window

Starting URL: https://www.flipkart.com/

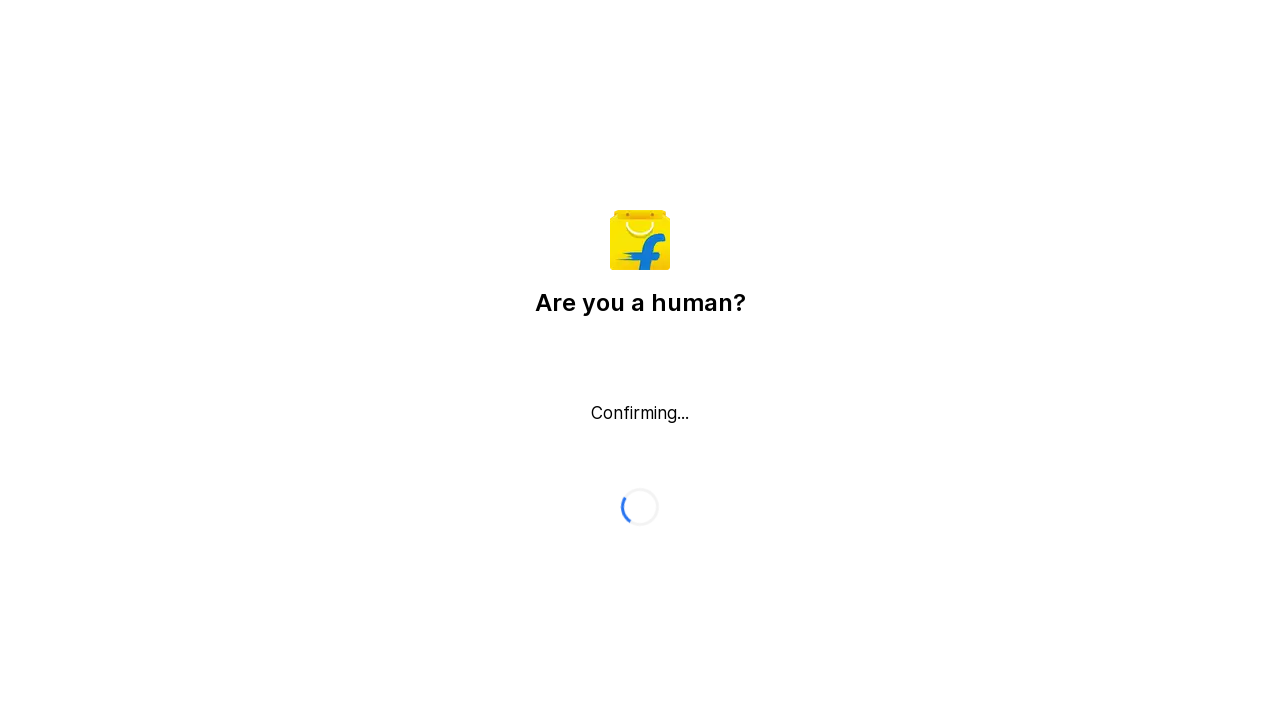

Waited for Flipkart homepage to load (domcontentloaded state)
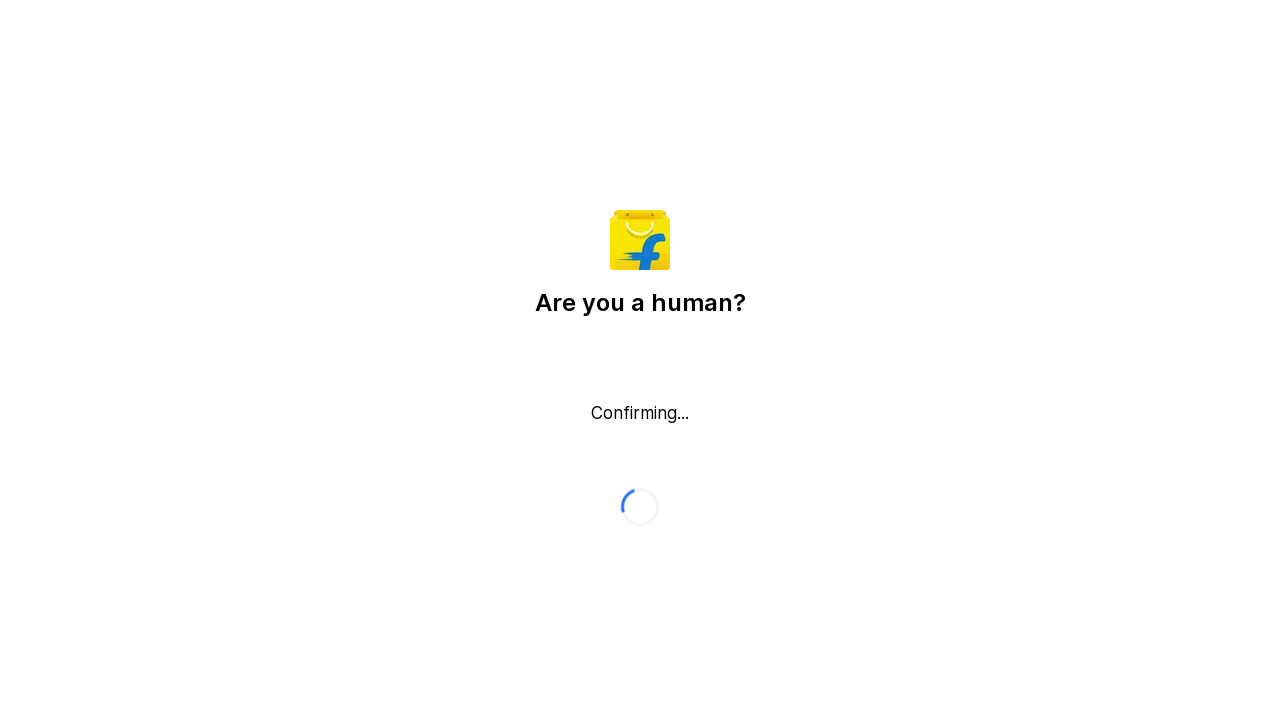

Maximized browser window to 1920x1080 resolution
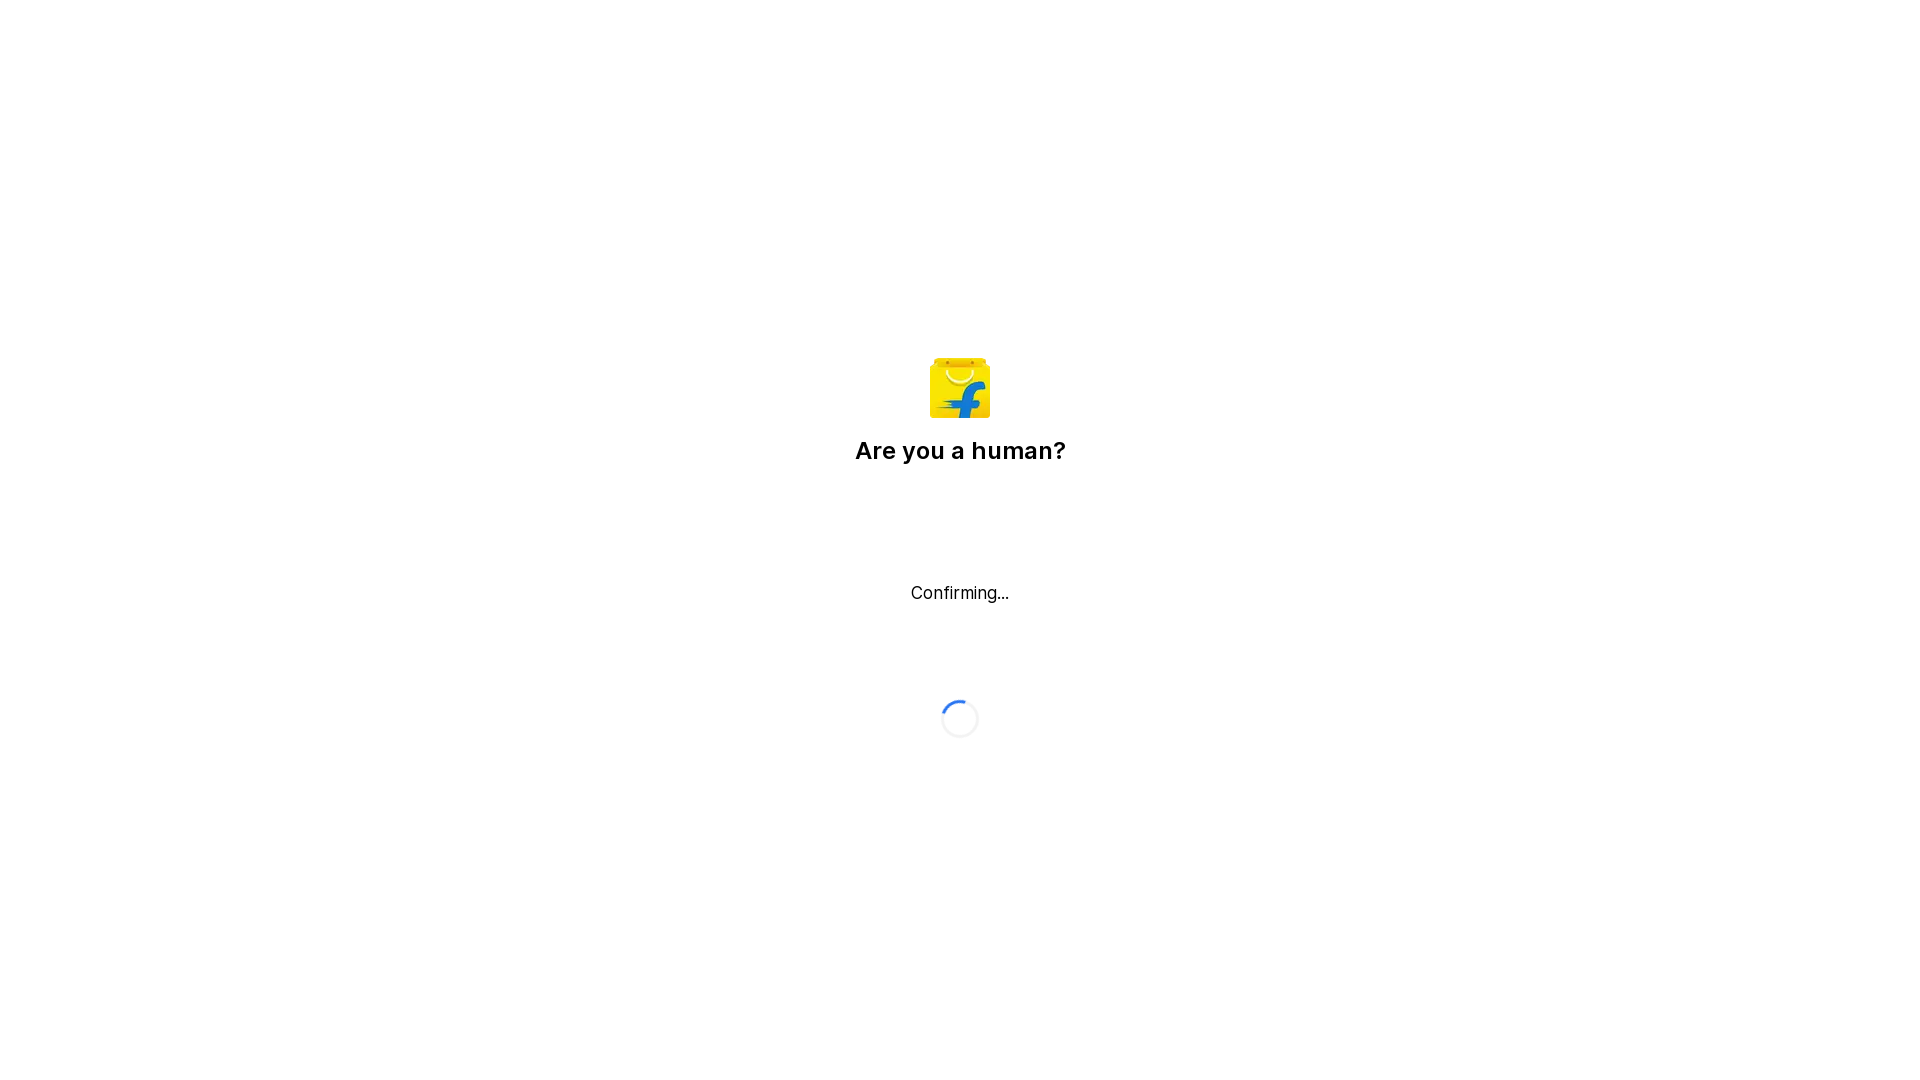

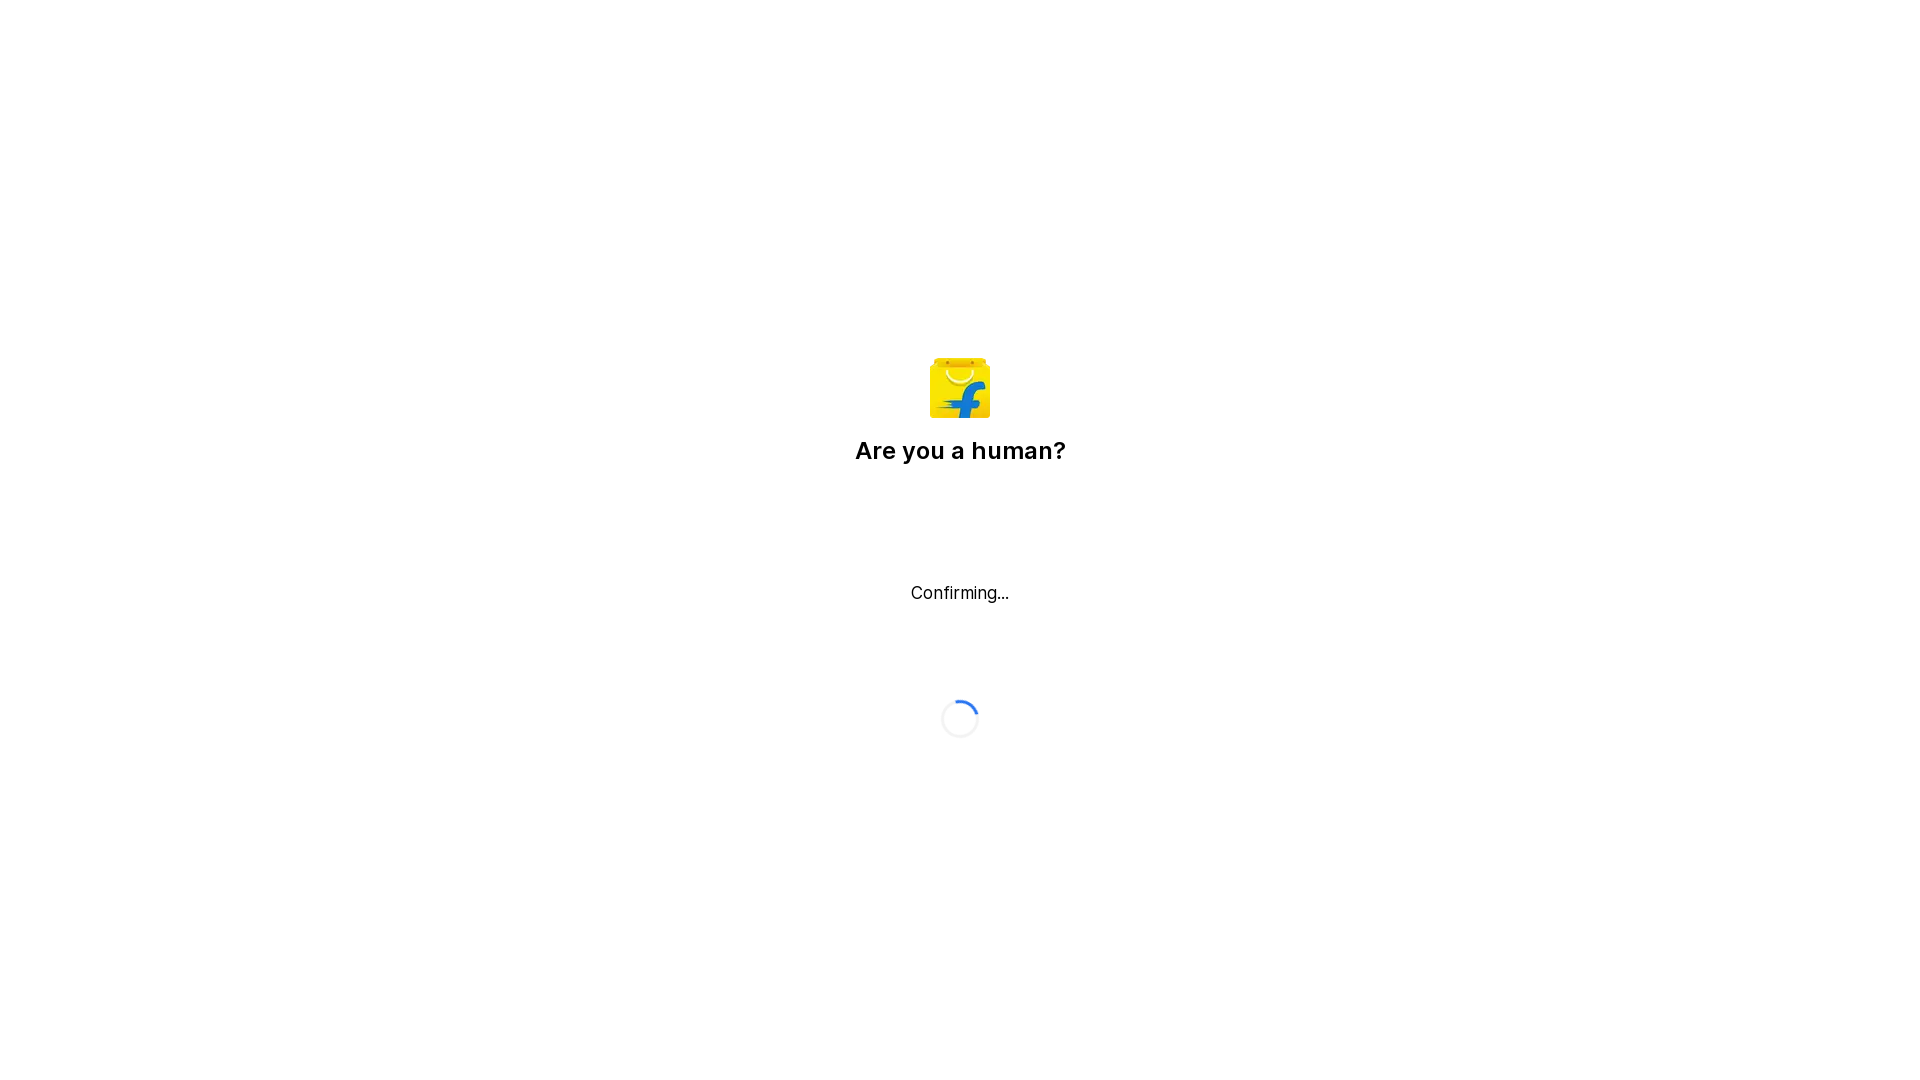